Tests the CloudPlexo training contact form by filling out course funding selection, training course type, personal details, phone number, email, and submitting the form.

Starting URL: https://www.cloudplexo.com/contact-training/

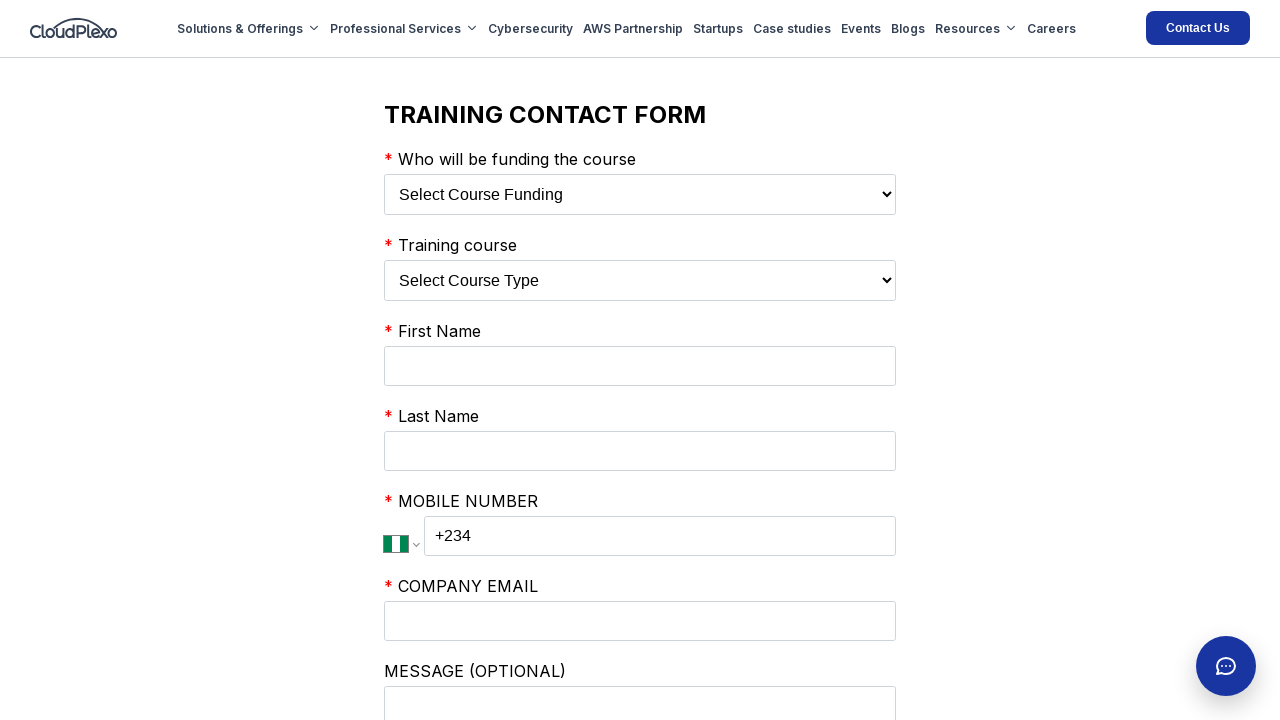

Selected 'My Employer' for course funding option on select:has(option[value='My Employer'])
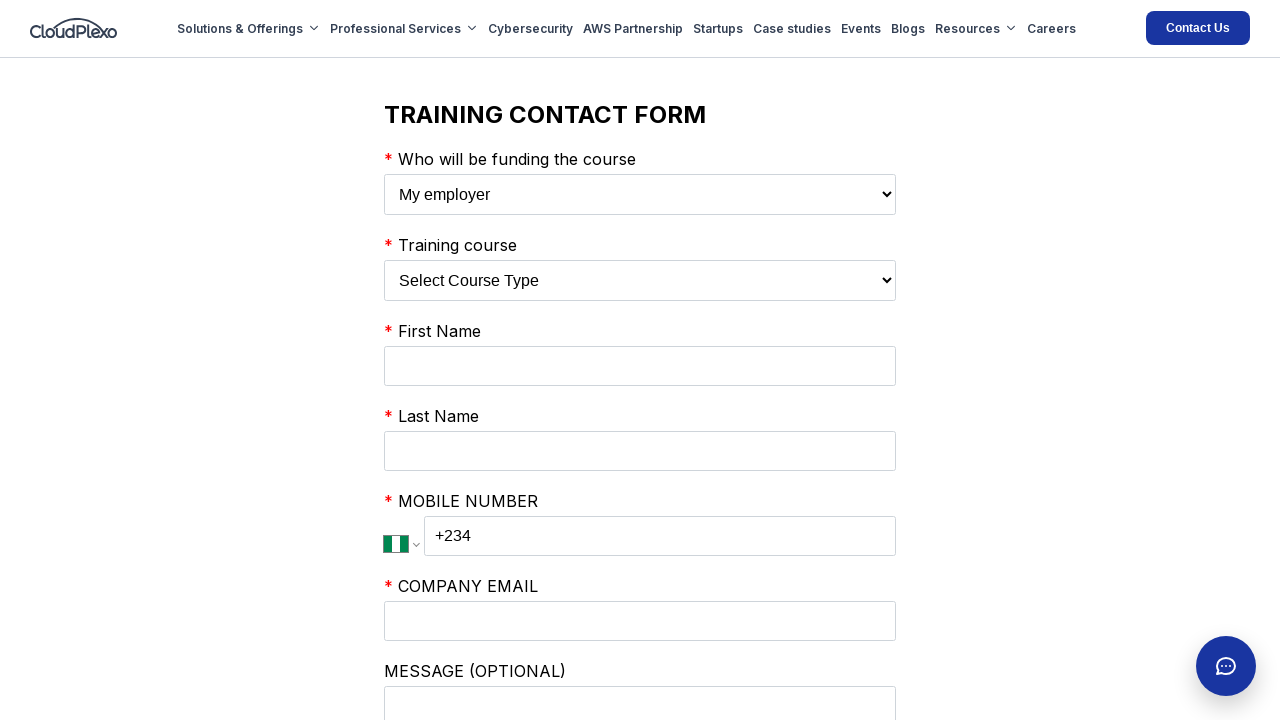

Selected 'AWS CERTIFIED SOLUTIONS ARCHITECT COURSE' for training course type on select:has(option[value='AWS CERTIFIED SOLUTIONS ARCHITECT COURSE'])
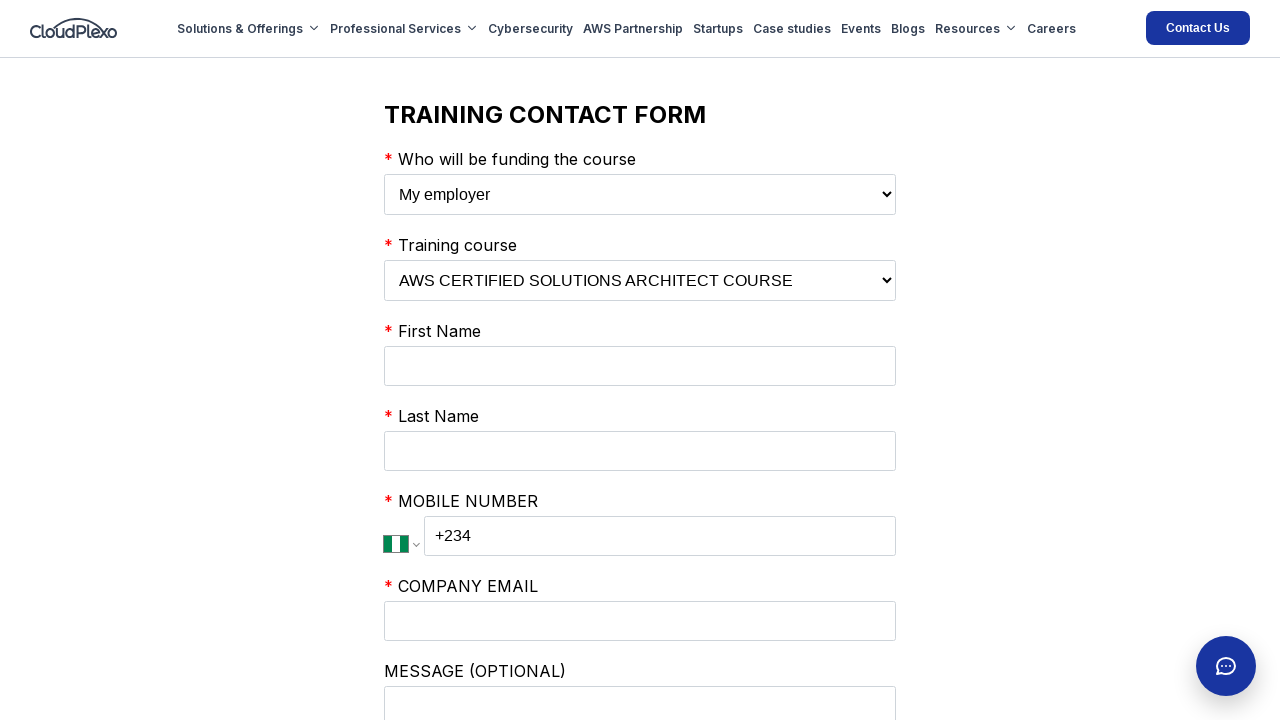

Filled in first name 'Marcus' on input[name='firstName']
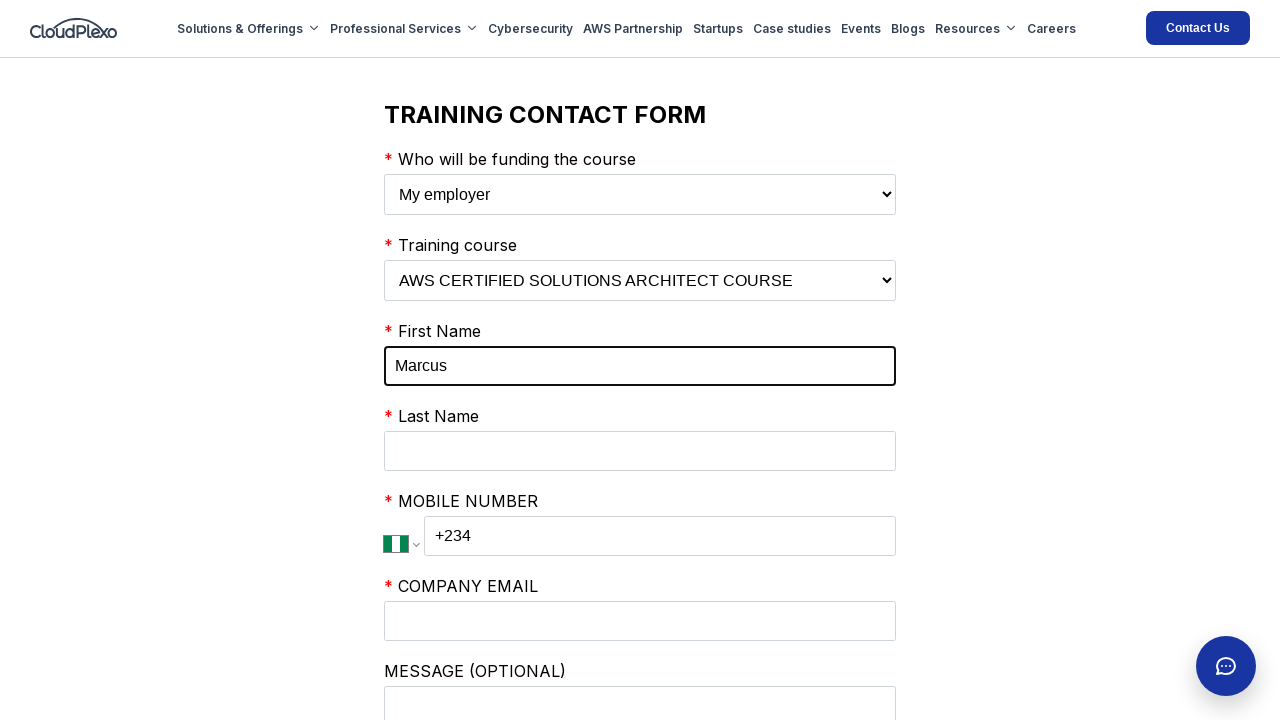

Filled in last name 'Henderson' on input[name='lastName']
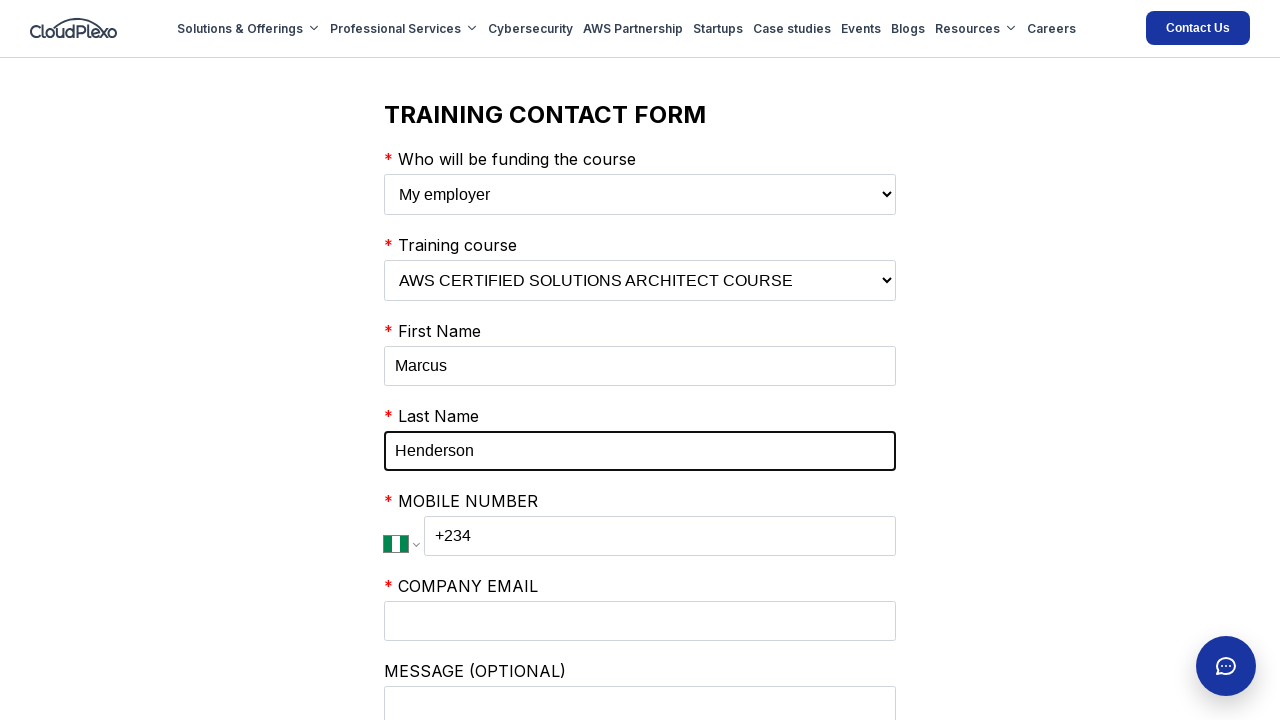

Filled in phone number '+2348012345678' on input.PhoneInputInput
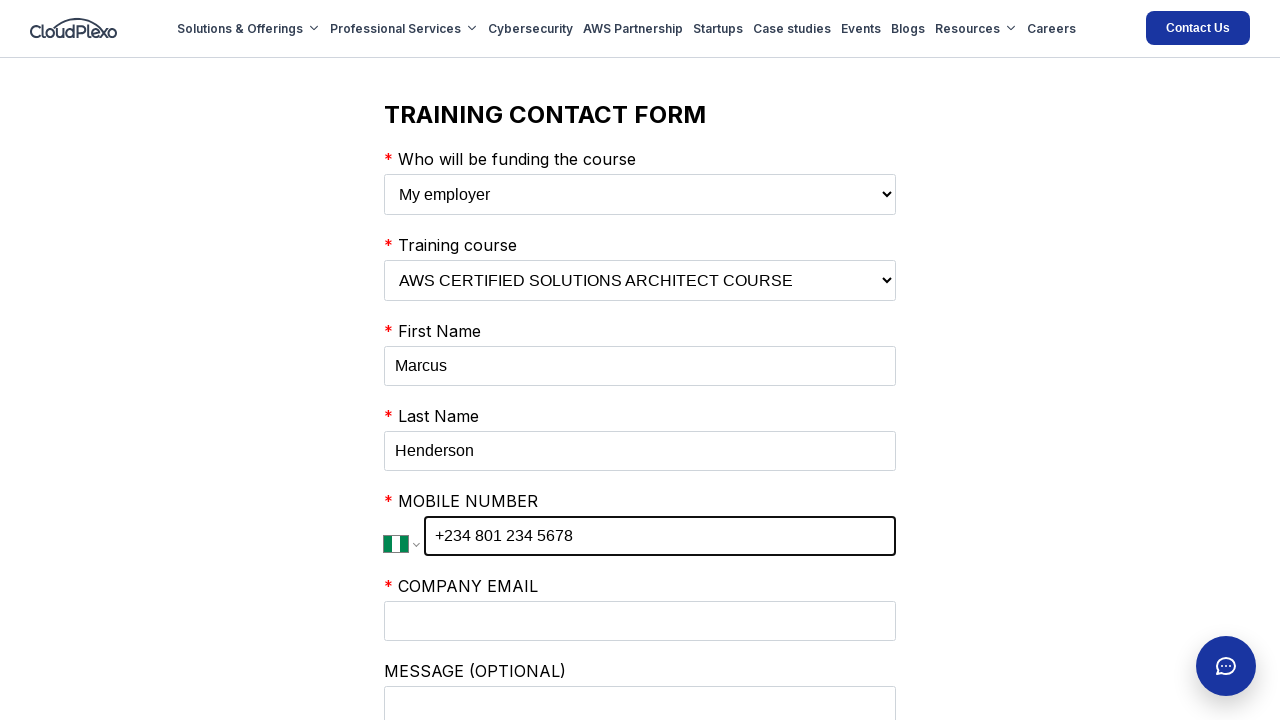

Filled in business email 'marcus.henderson@techcorp.com' on input[name='businessEmail']
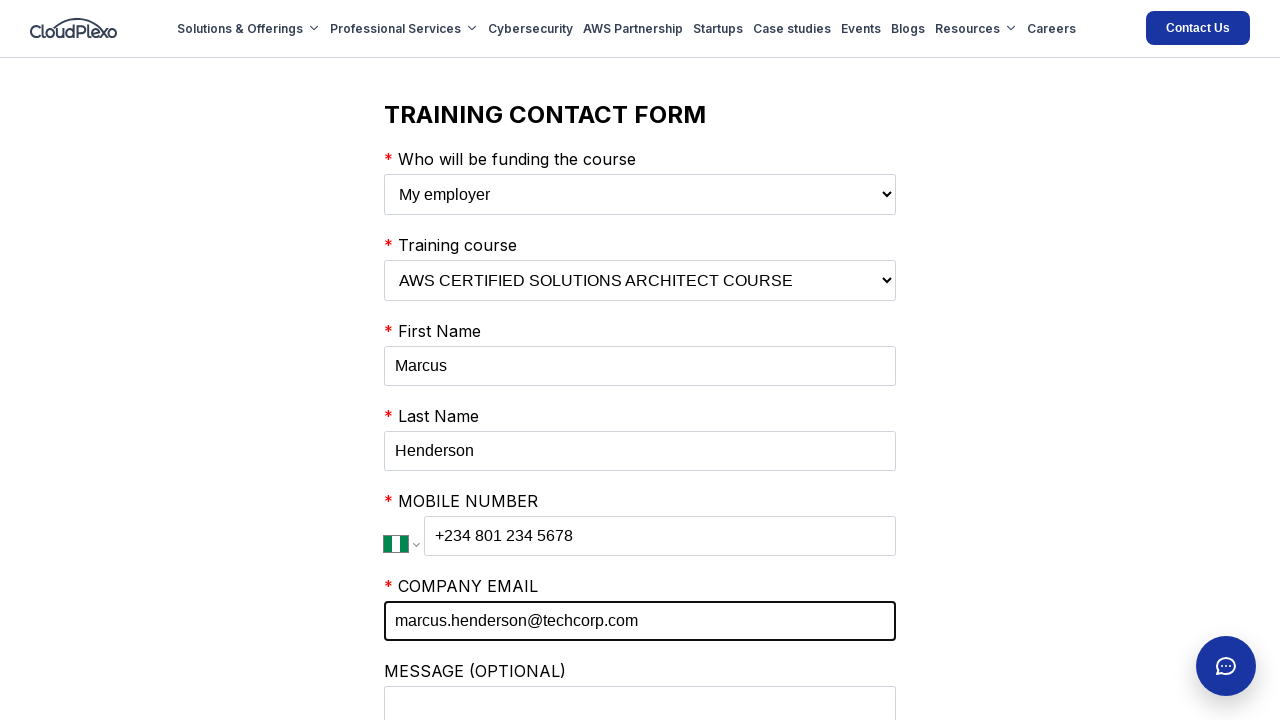

Filled in optional message about corporate training interest on input[name='comments']
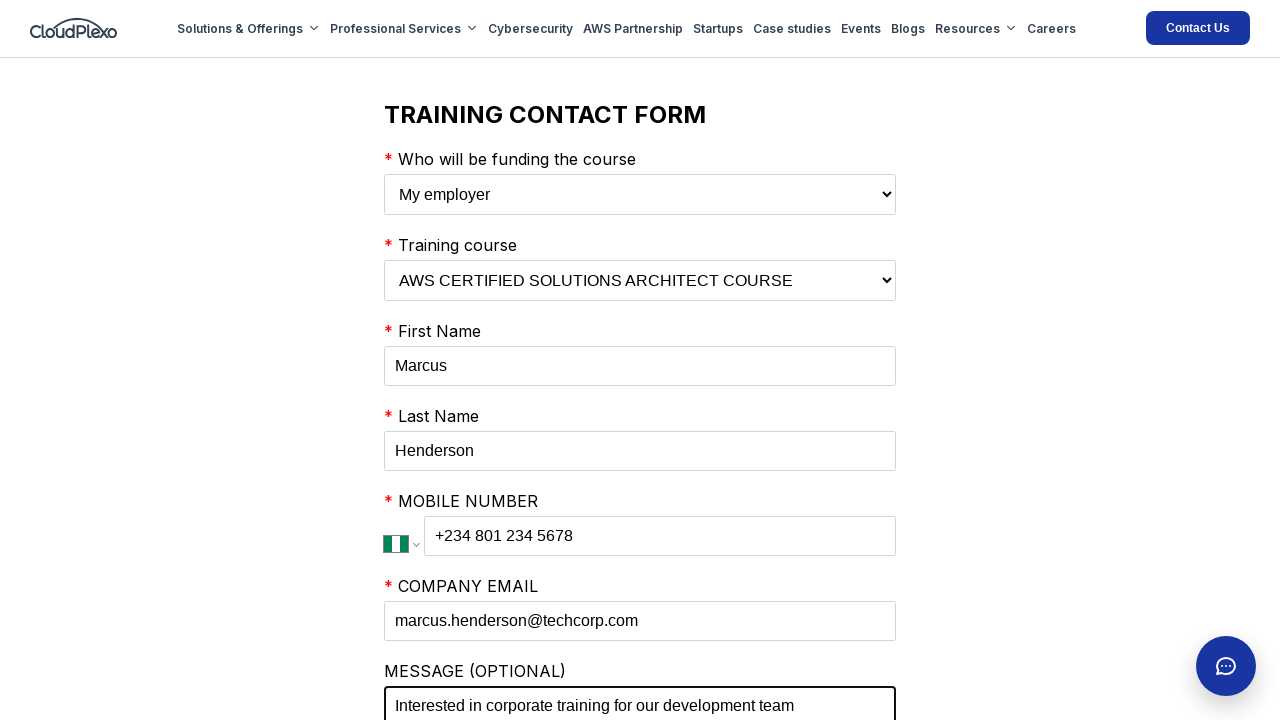

Checked the marketing consent checkbox at (390, 360) on input[type='checkbox']
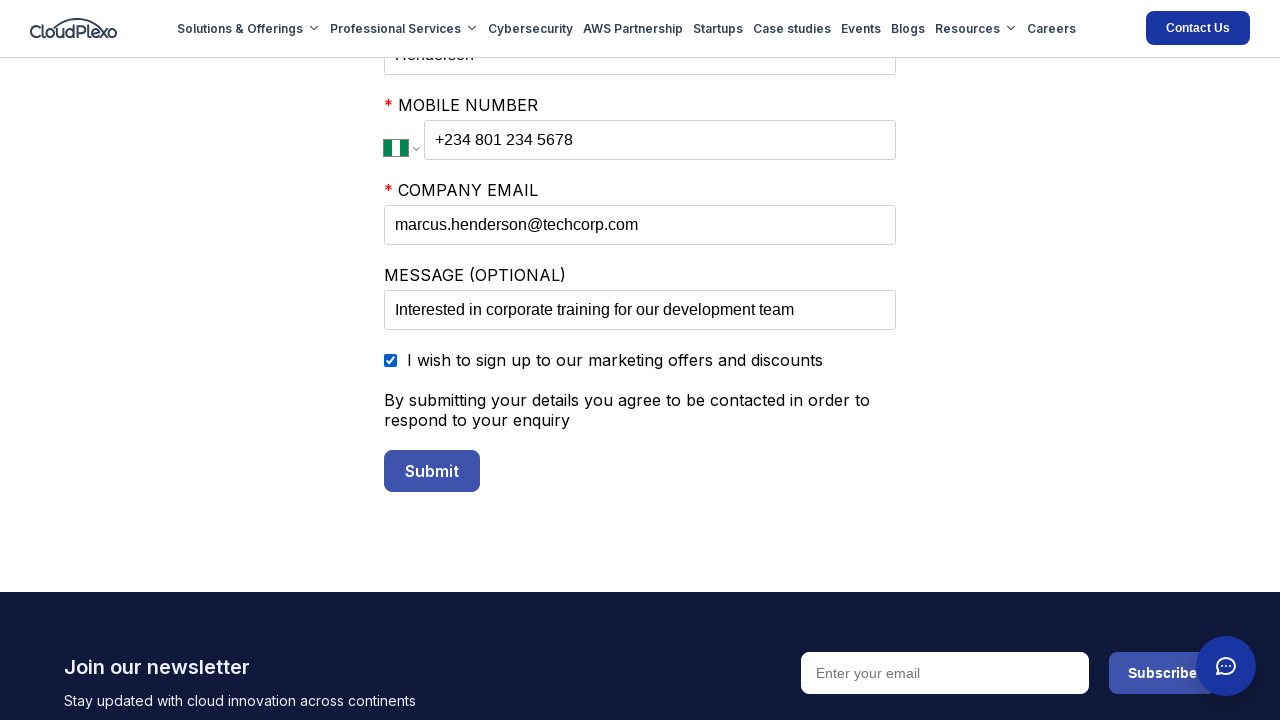

Clicked submit button to submit the training contact form at (432, 471) on button[type='submit']
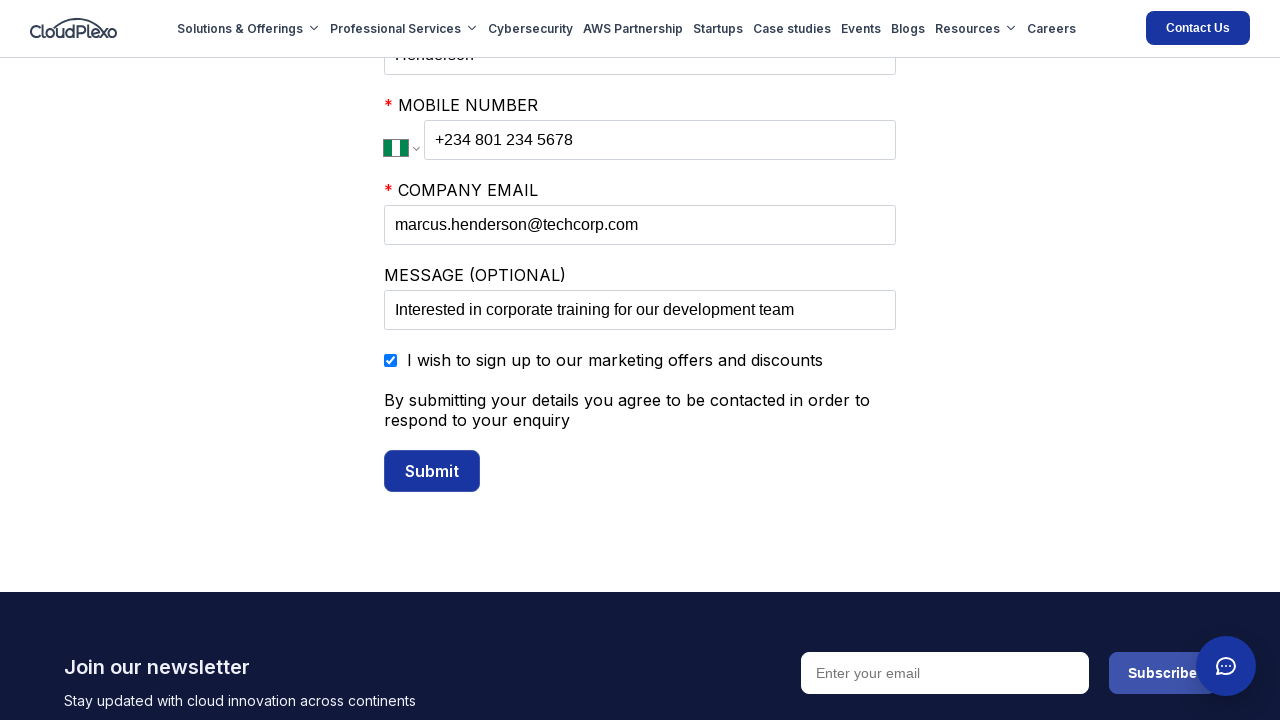

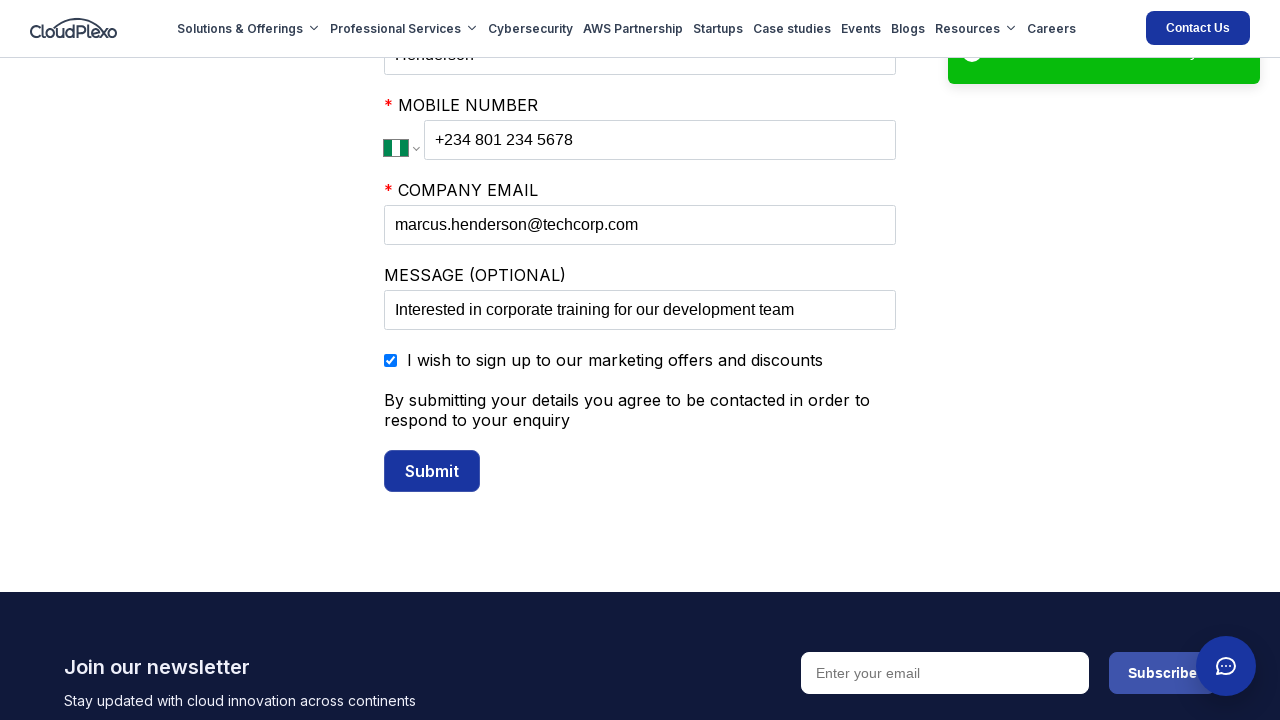